Tests filtering to display only completed todo items

Starting URL: https://demo.playwright.dev/todomvc

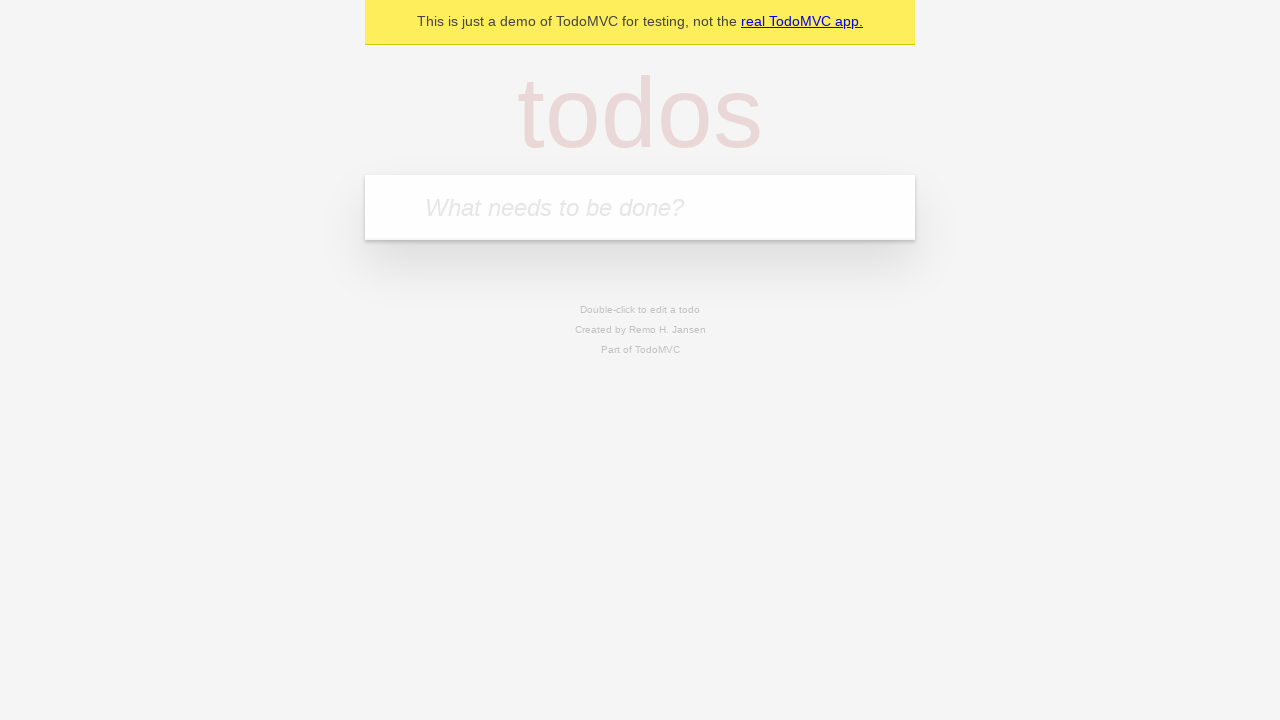

Filled first todo item 'buy some cheese' on internal:attr=[placeholder="What needs to be done?"i]
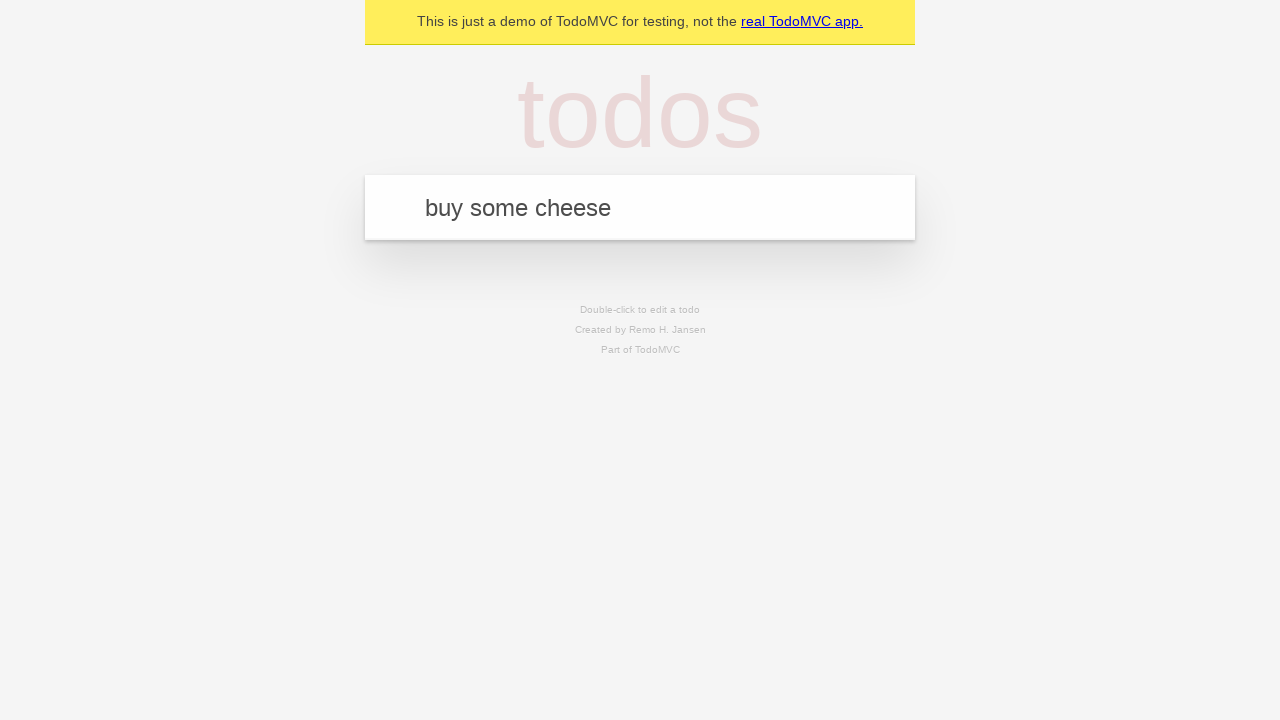

Pressed Enter to add first todo item on internal:attr=[placeholder="What needs to be done?"i]
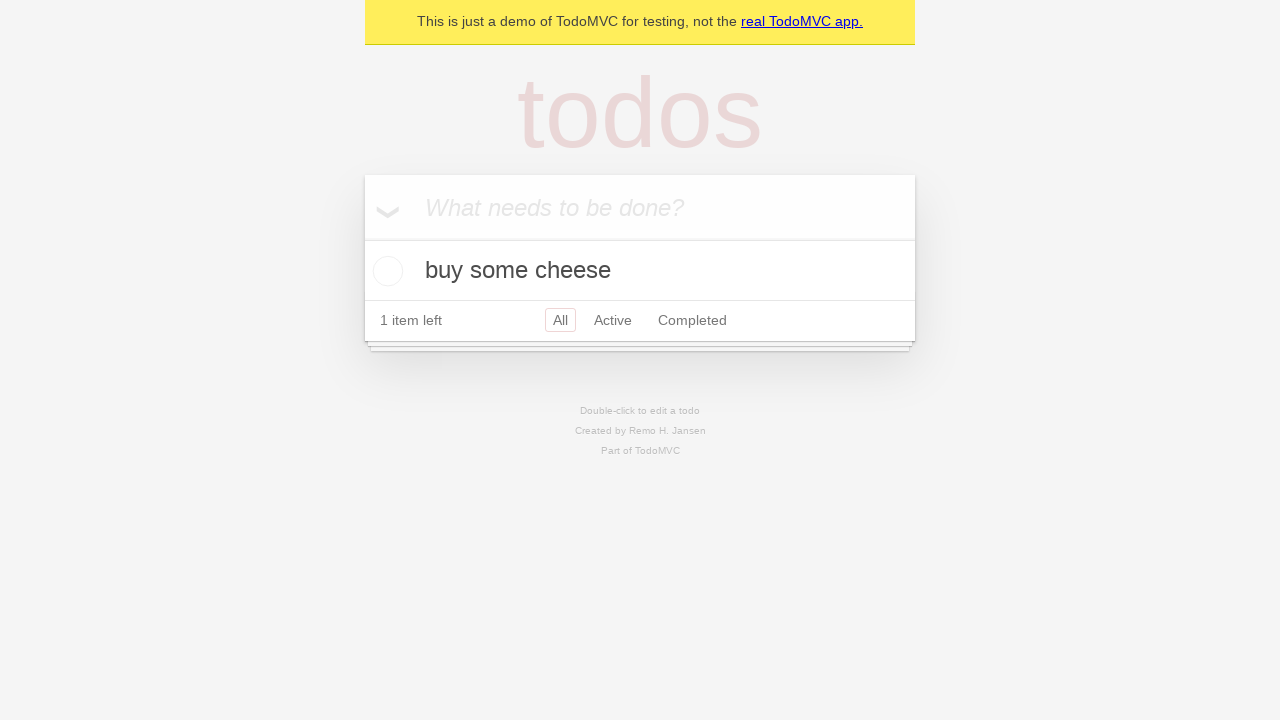

Filled second todo item 'feed the cat' on internal:attr=[placeholder="What needs to be done?"i]
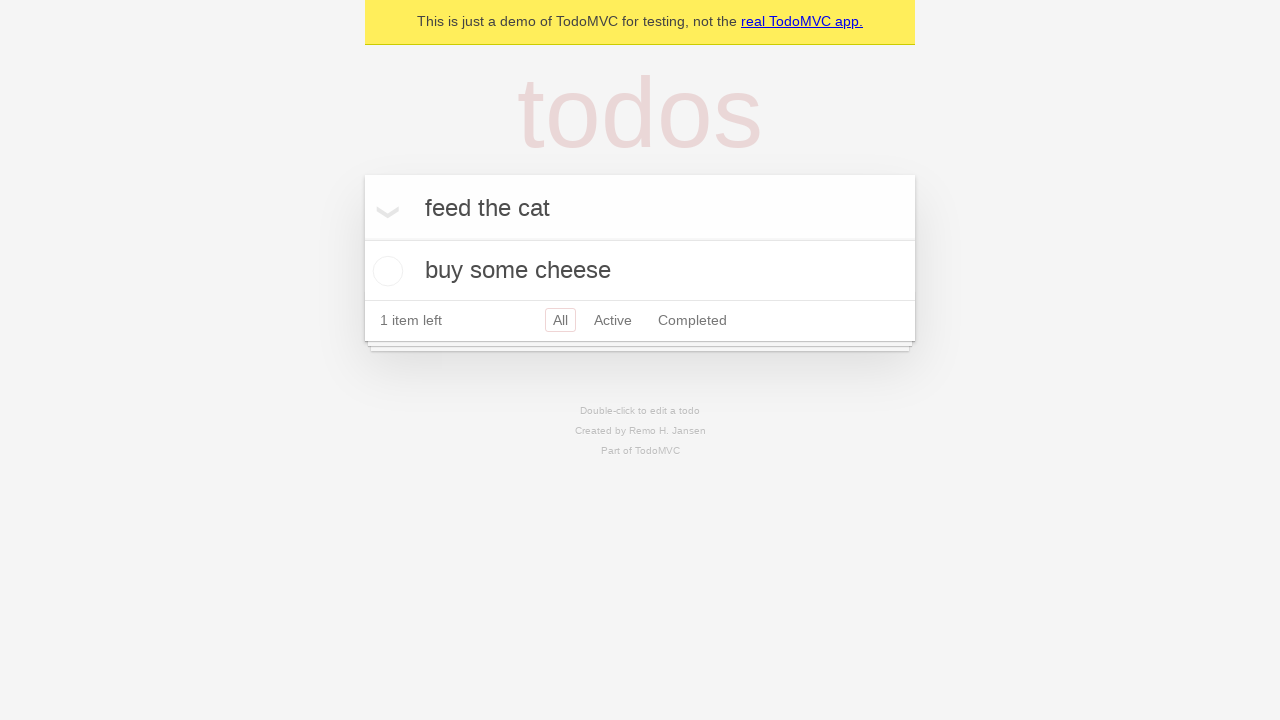

Pressed Enter to add second todo item on internal:attr=[placeholder="What needs to be done?"i]
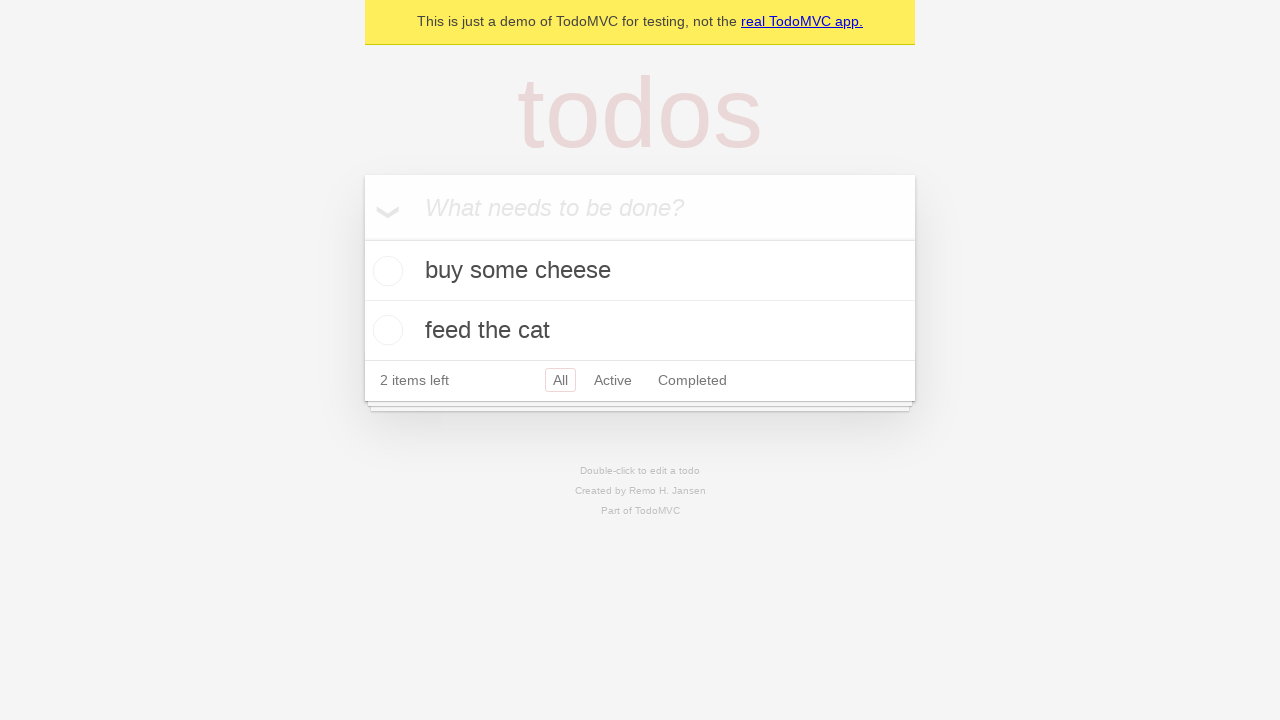

Filled third todo item 'book a doctors appointment' on internal:attr=[placeholder="What needs to be done?"i]
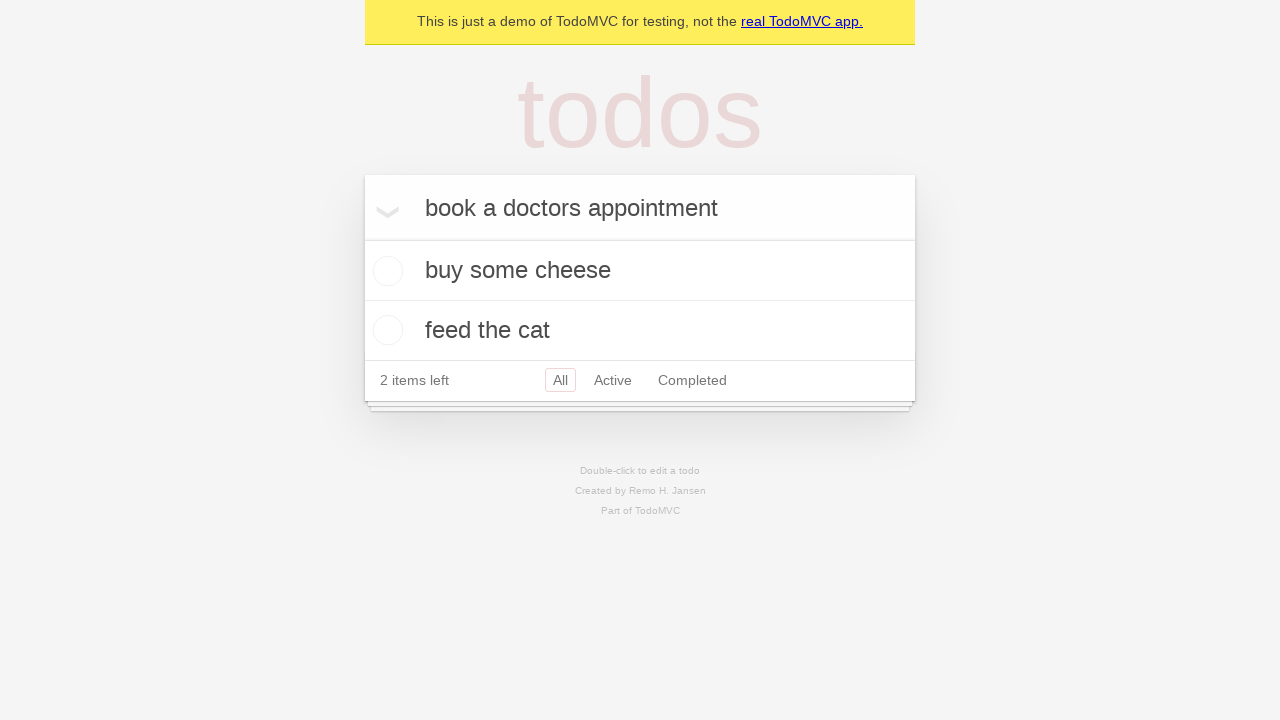

Pressed Enter to add third todo item on internal:attr=[placeholder="What needs to be done?"i]
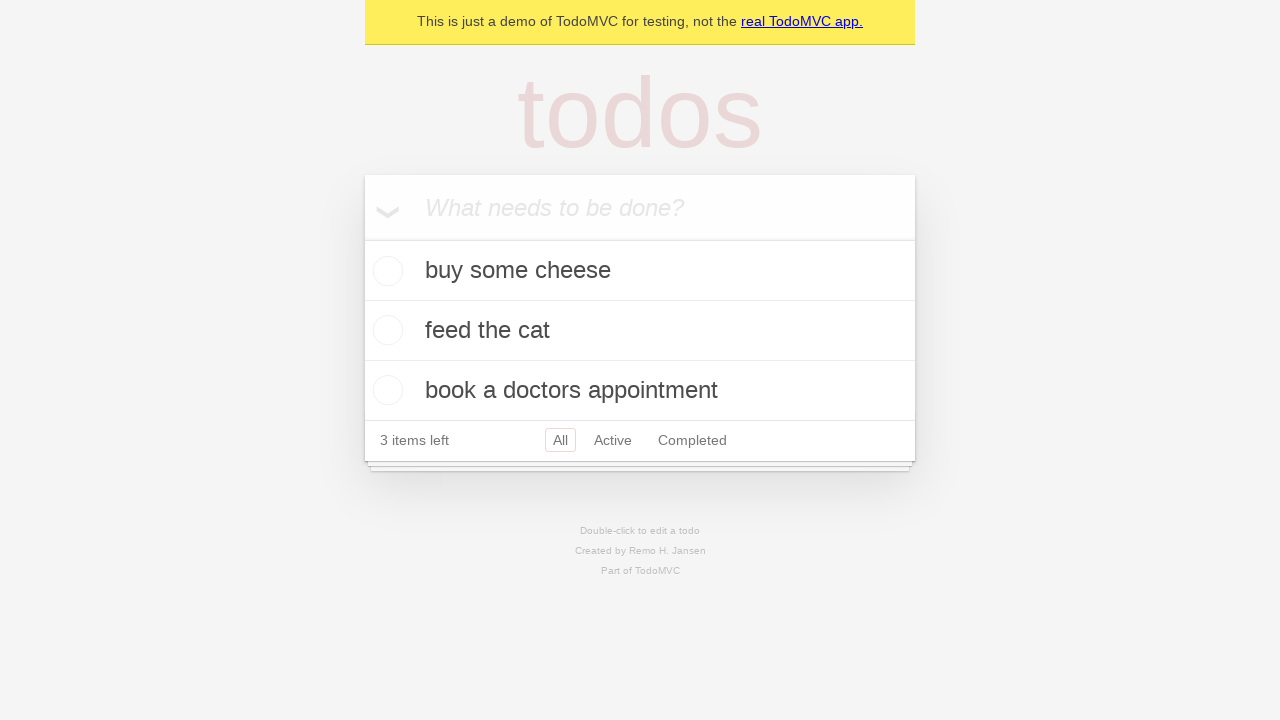

Checked the second todo item 'feed the cat' at (385, 330) on internal:testid=[data-testid="todo-item"s] >> nth=1 >> internal:role=checkbox
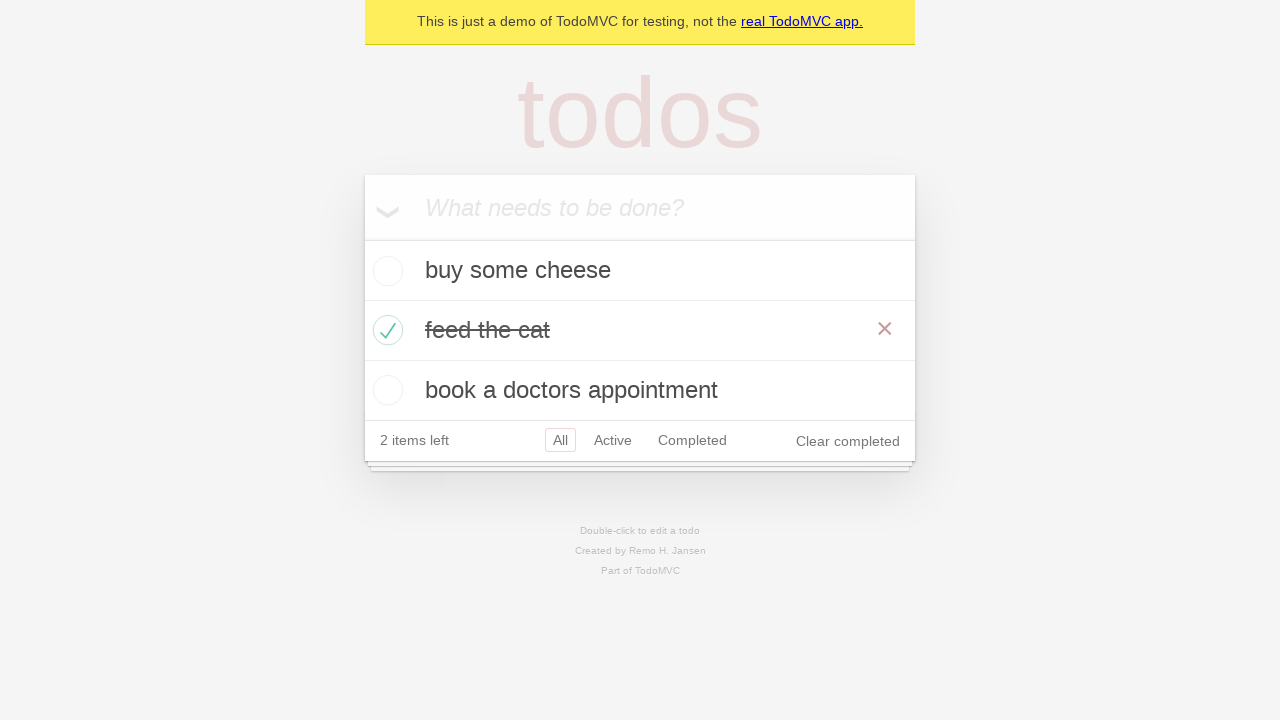

Clicked the Completed filter link at (692, 440) on internal:role=link[name="Completed"i]
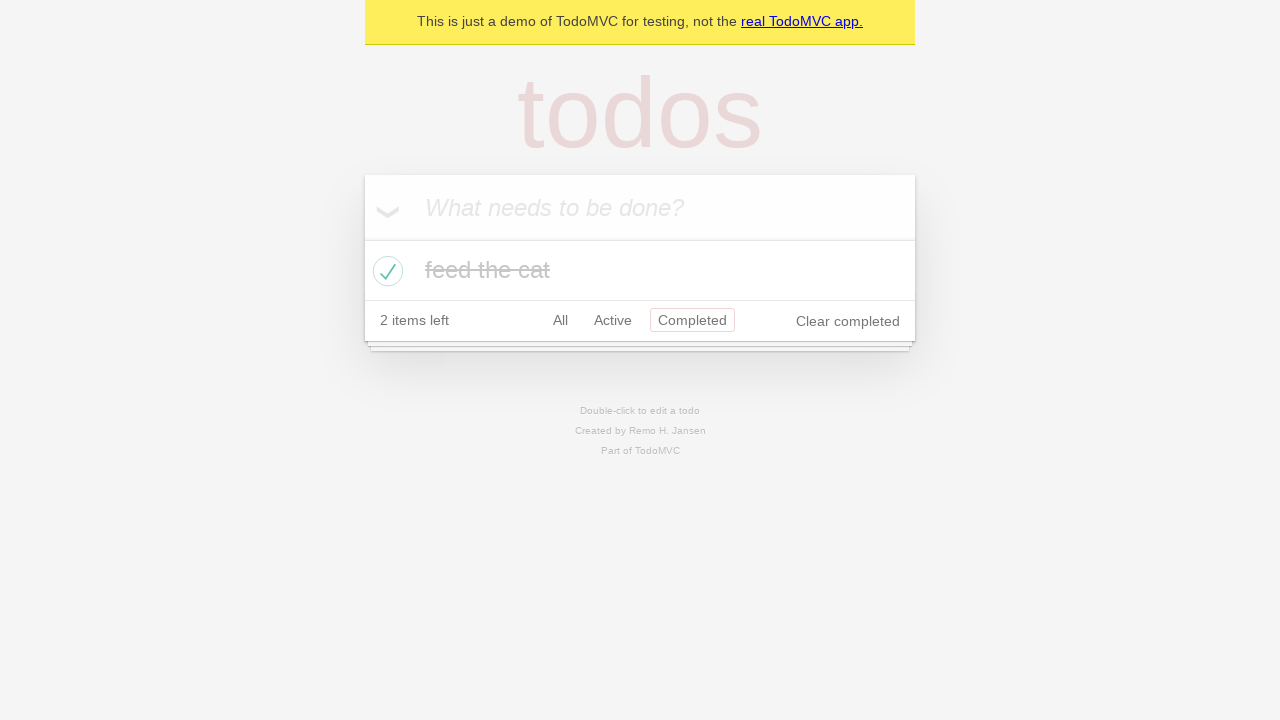

Waited for filtered view to display only 1 completed item
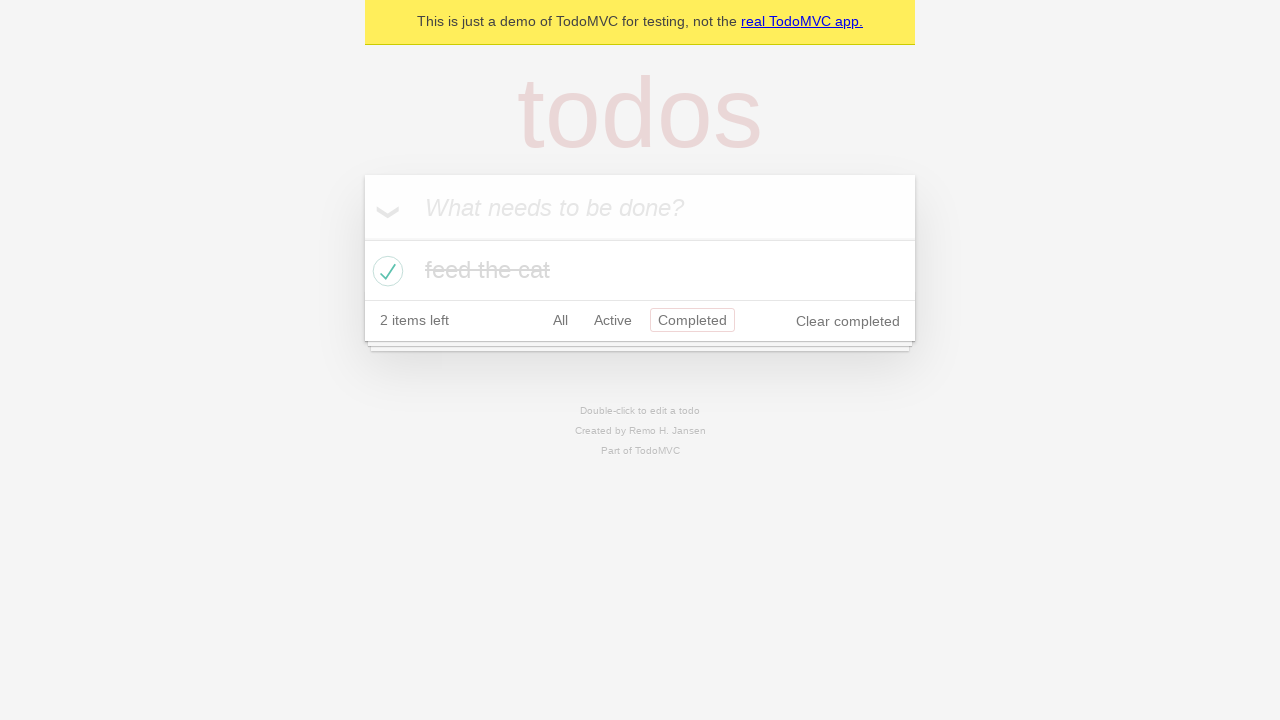

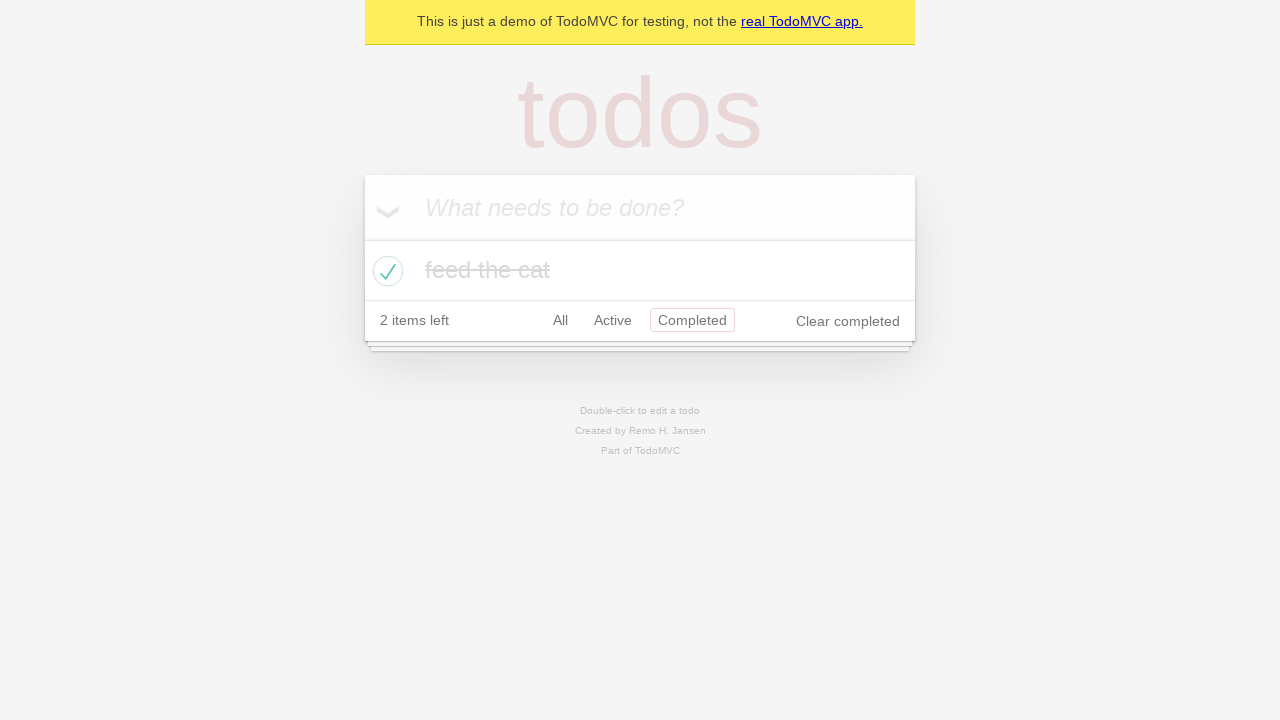